Tests web table functionality by editing an existing record (updating first name, last name, email, age, salary, and department fields), submitting the changes, and then deleting the record.

Starting URL: https://demoqa.com/webtables

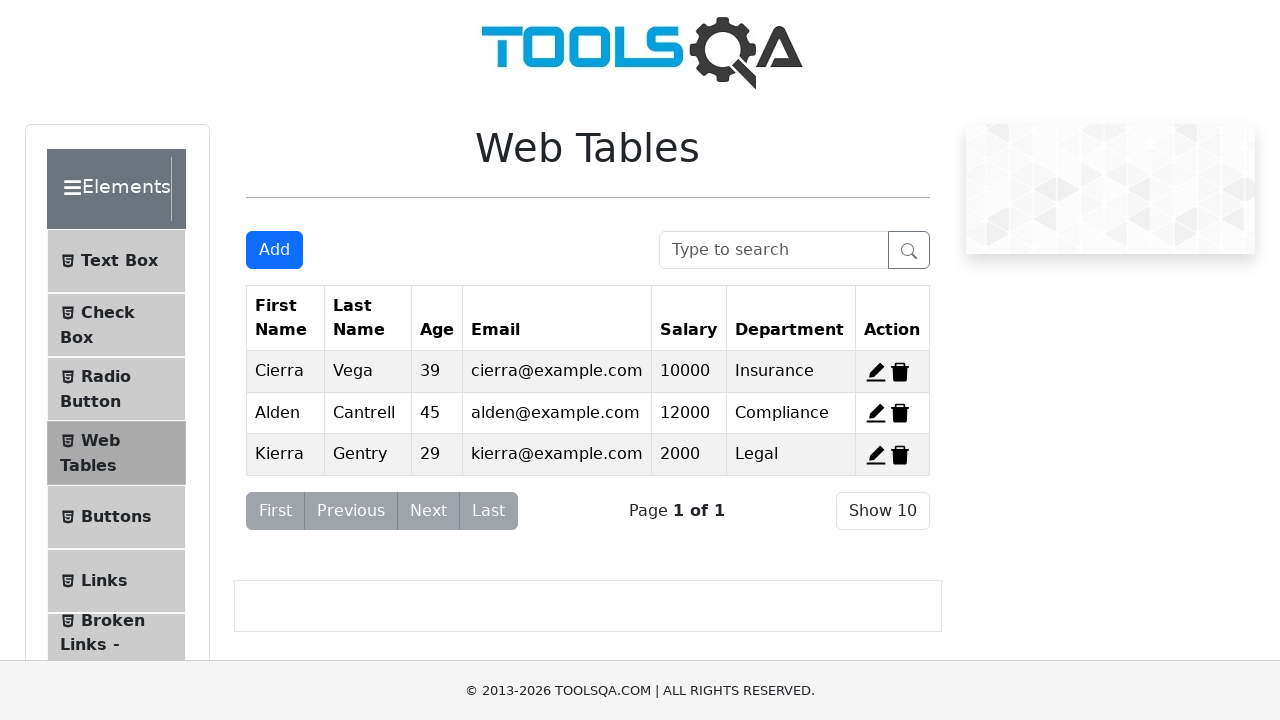

Clicked edit button for the first record at (876, 372) on xpath=//*[@id='edit-record-1']
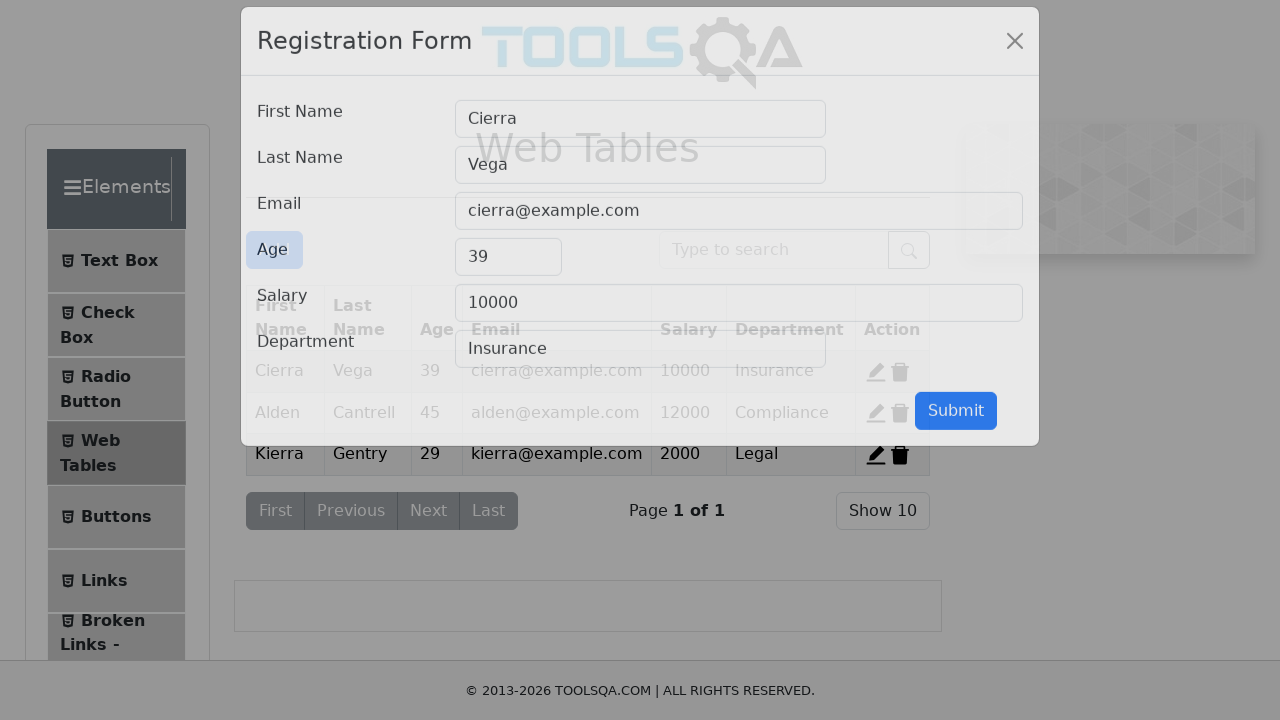

Edit form appeared with firstName field visible
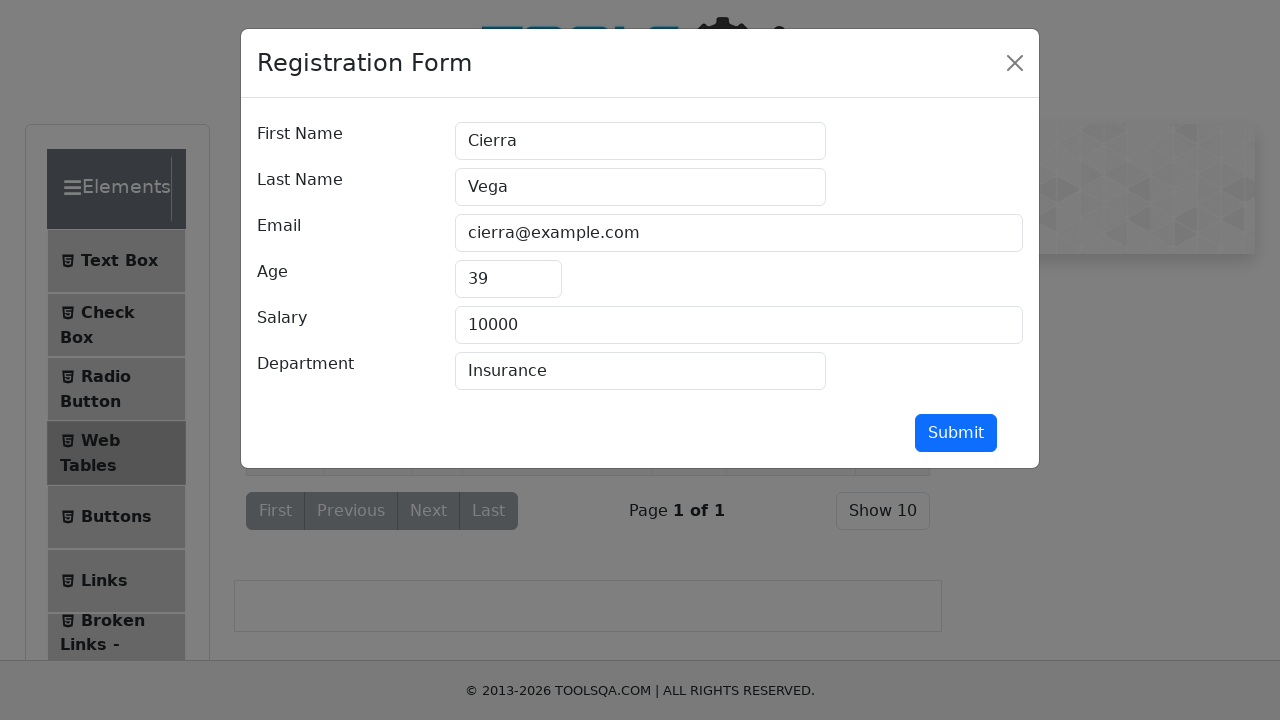

Updated first name to 'Harsh1' on #firstName
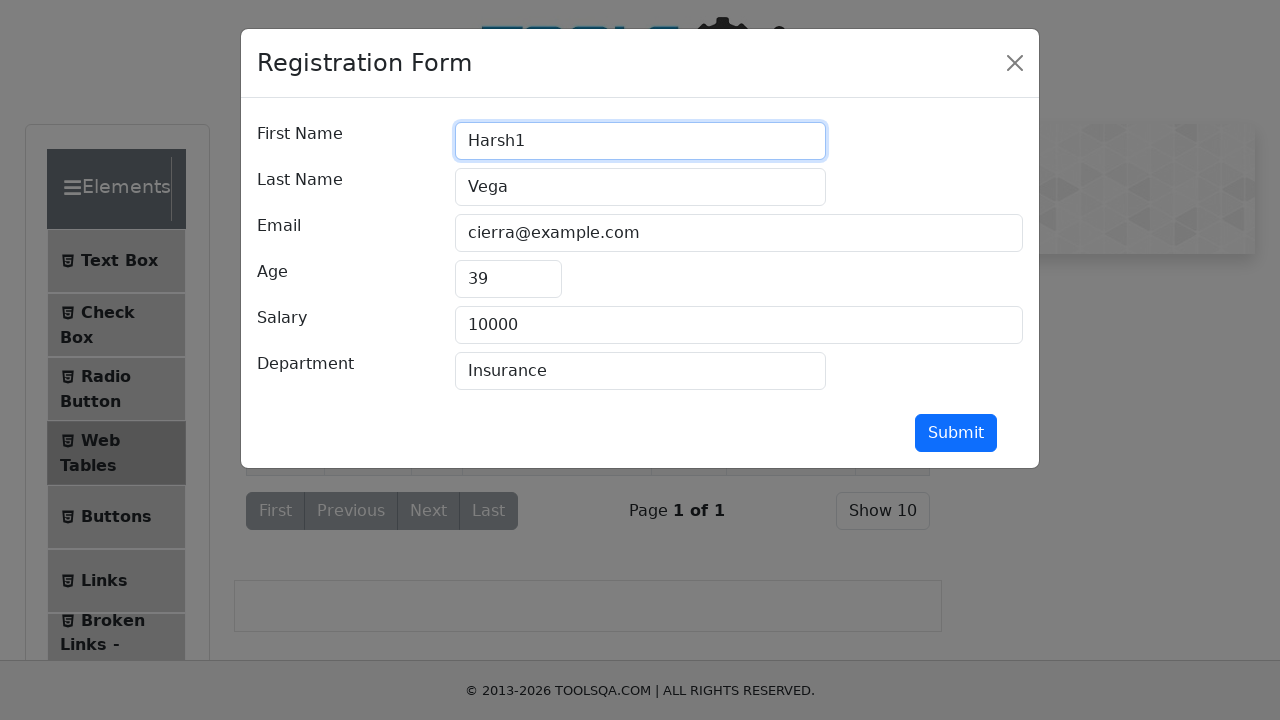

Updated last name to 'Kacha' on #lastName
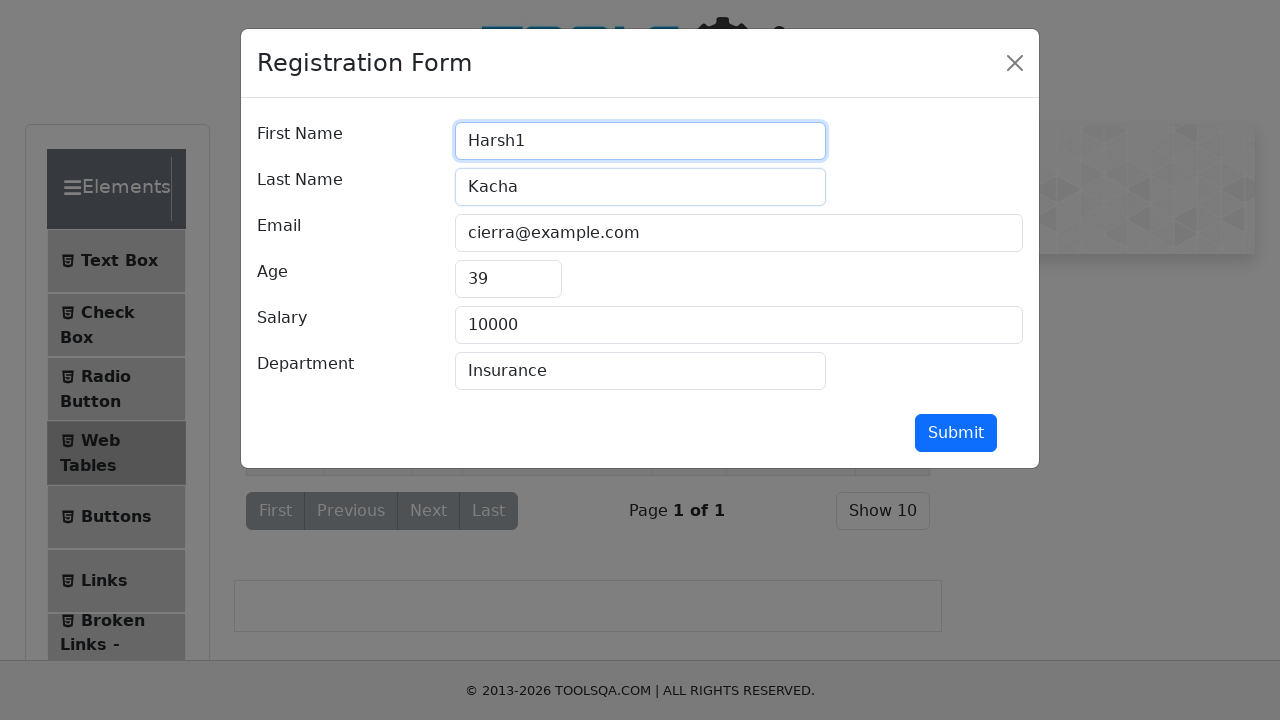

Updated email to 'Harsh@example.com' on #userEmail
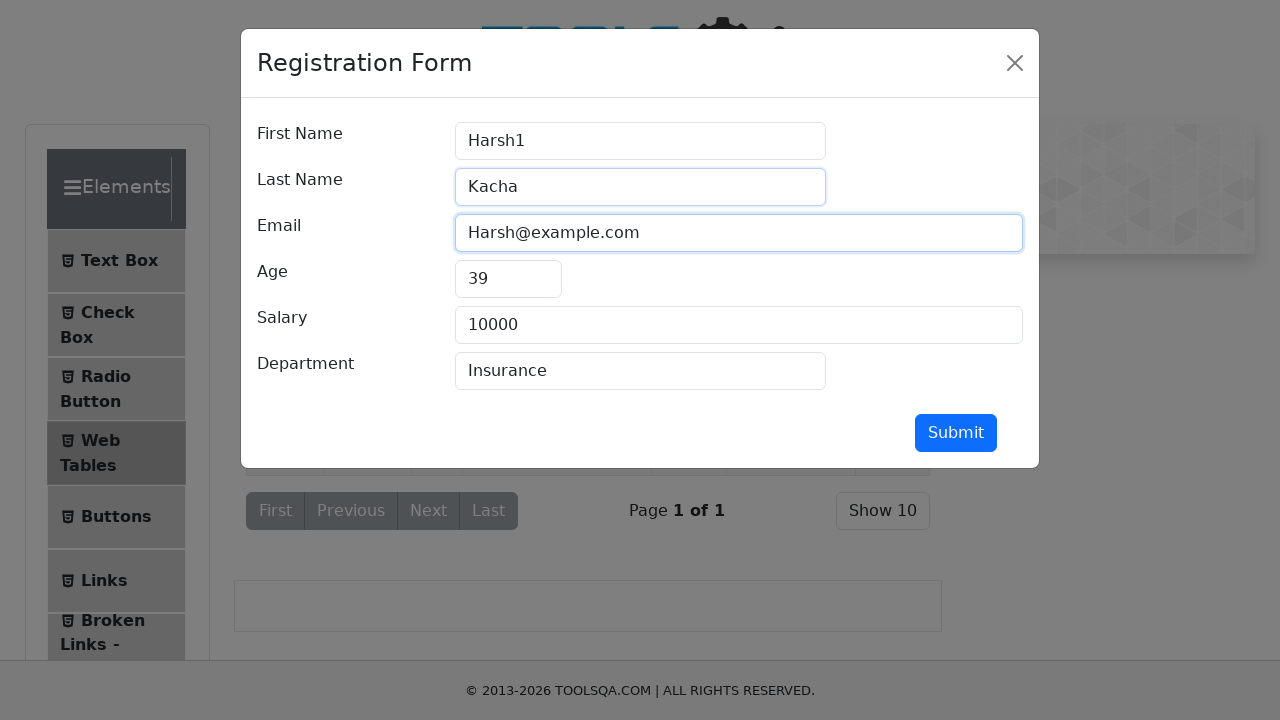

Updated age to '30' on #age
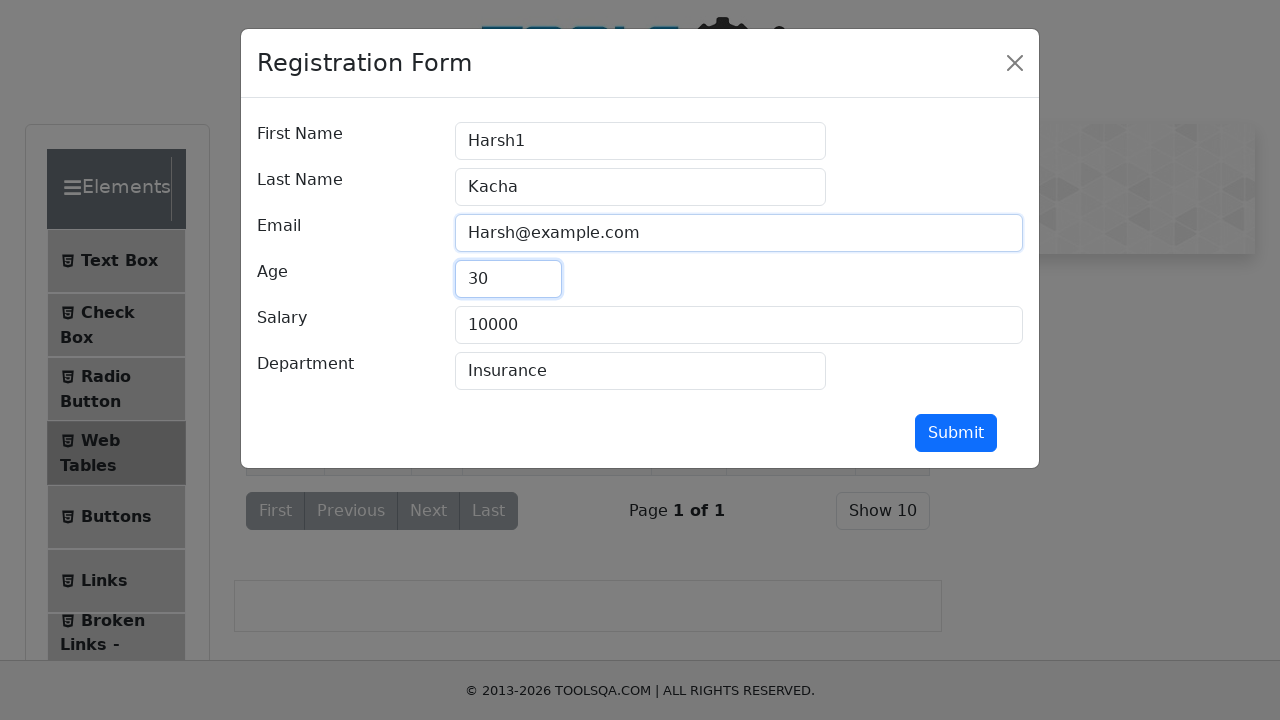

Updated salary to '100000' on #salary
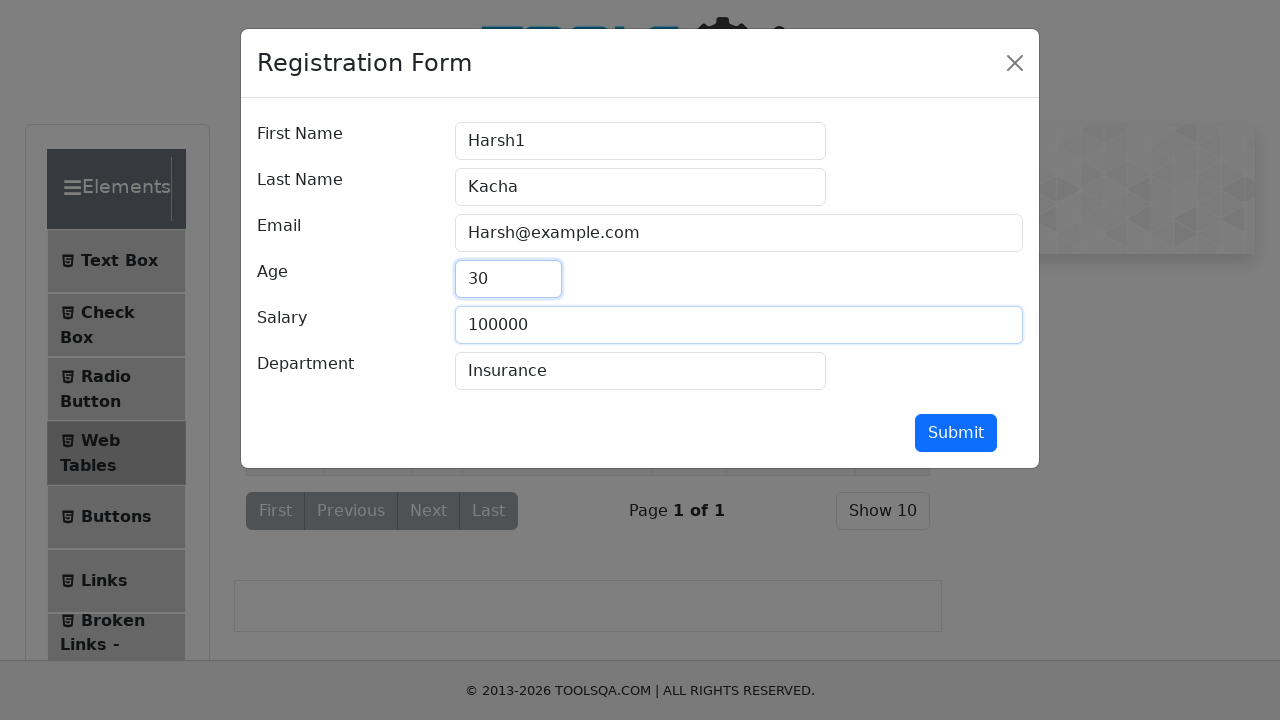

Updated department to 'Insurance1' on #department
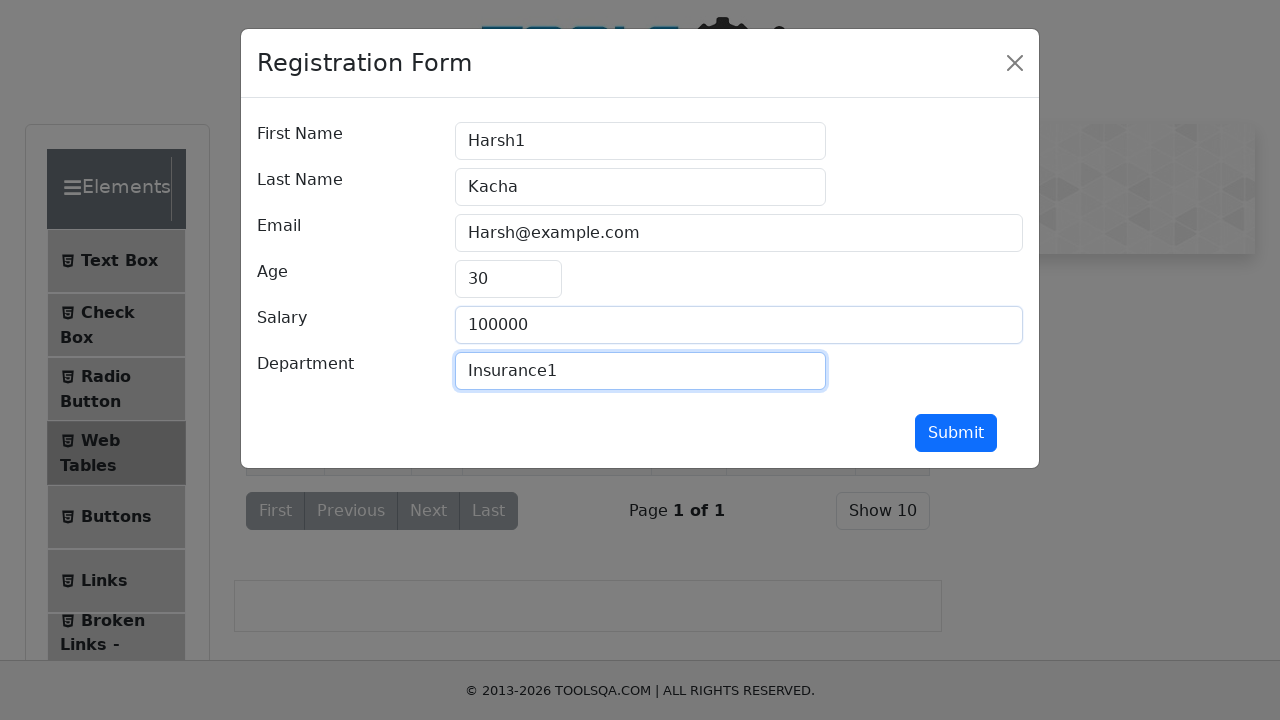

Clicked submit button to save record changes at (956, 433) on #submit
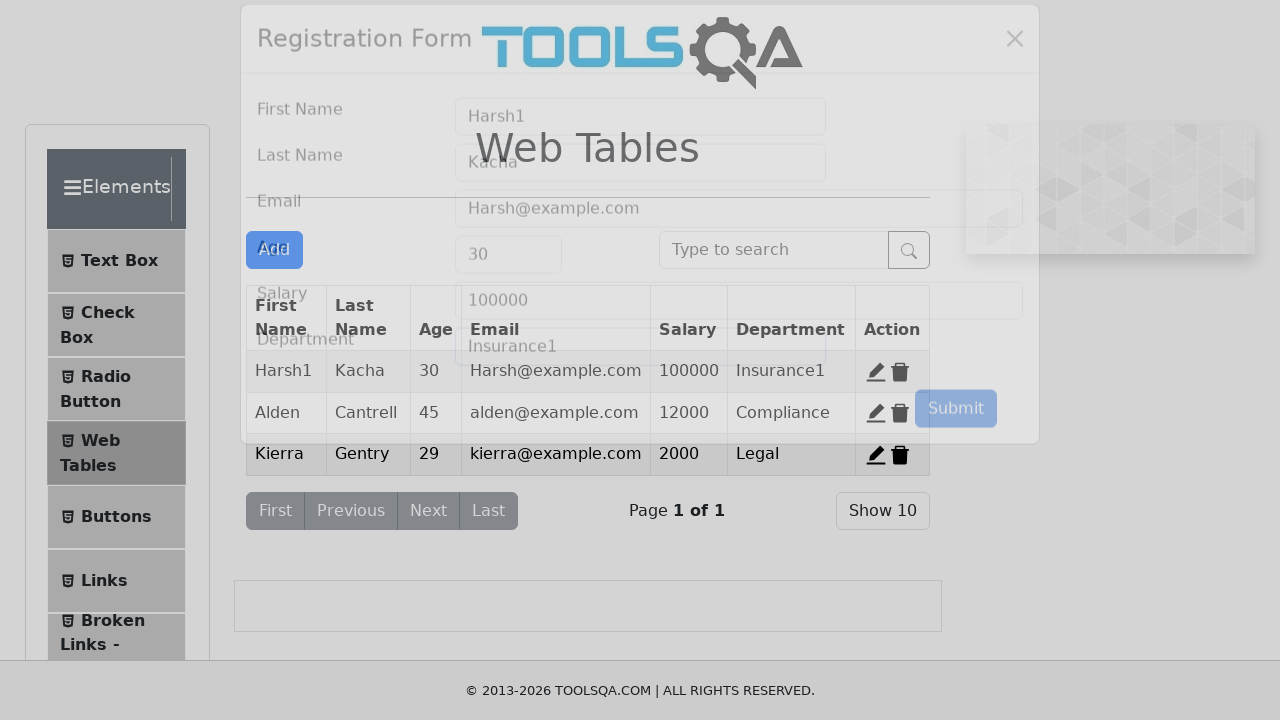

Form closed and table updated with new record data
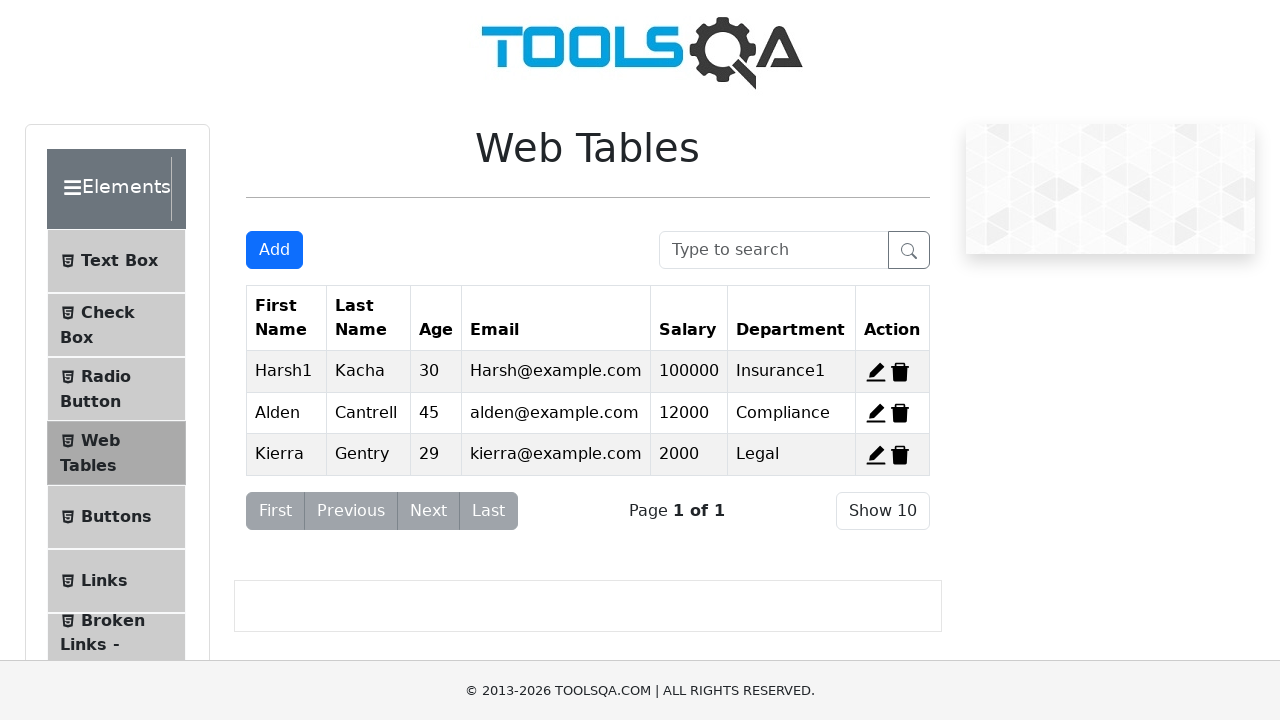

Clicked delete button to remove the first record at (900, 372) on xpath=//*[@id='delete-record-1']
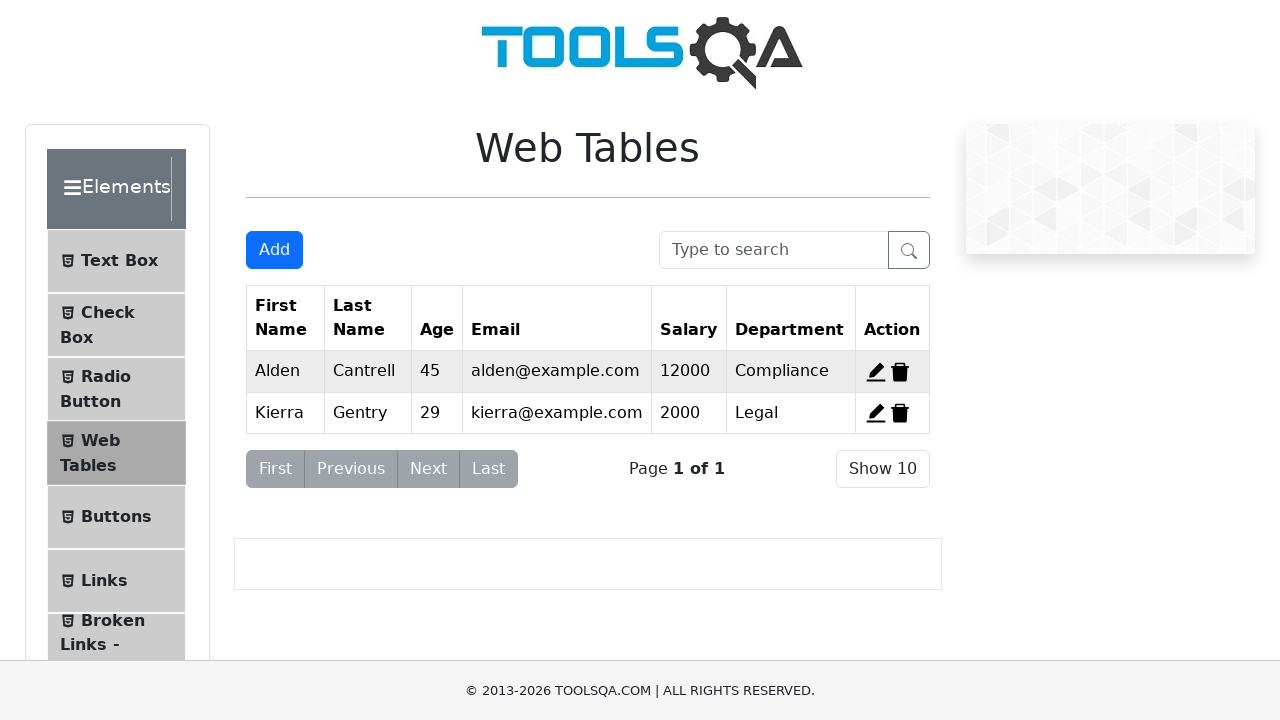

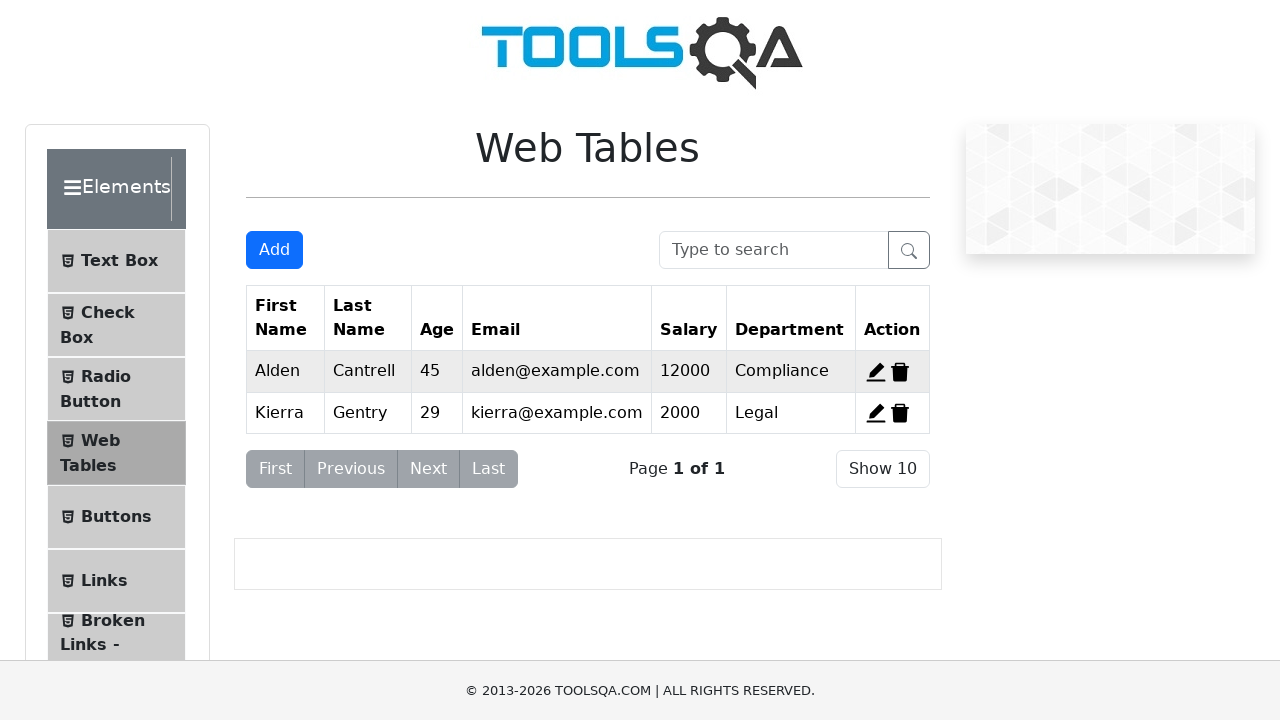